Tests text field interaction on a practice automation page by filling a name field, refreshing the page, and then re-filling the field with a different value.

Starting URL: https://testautomationpractice.blogspot.com/

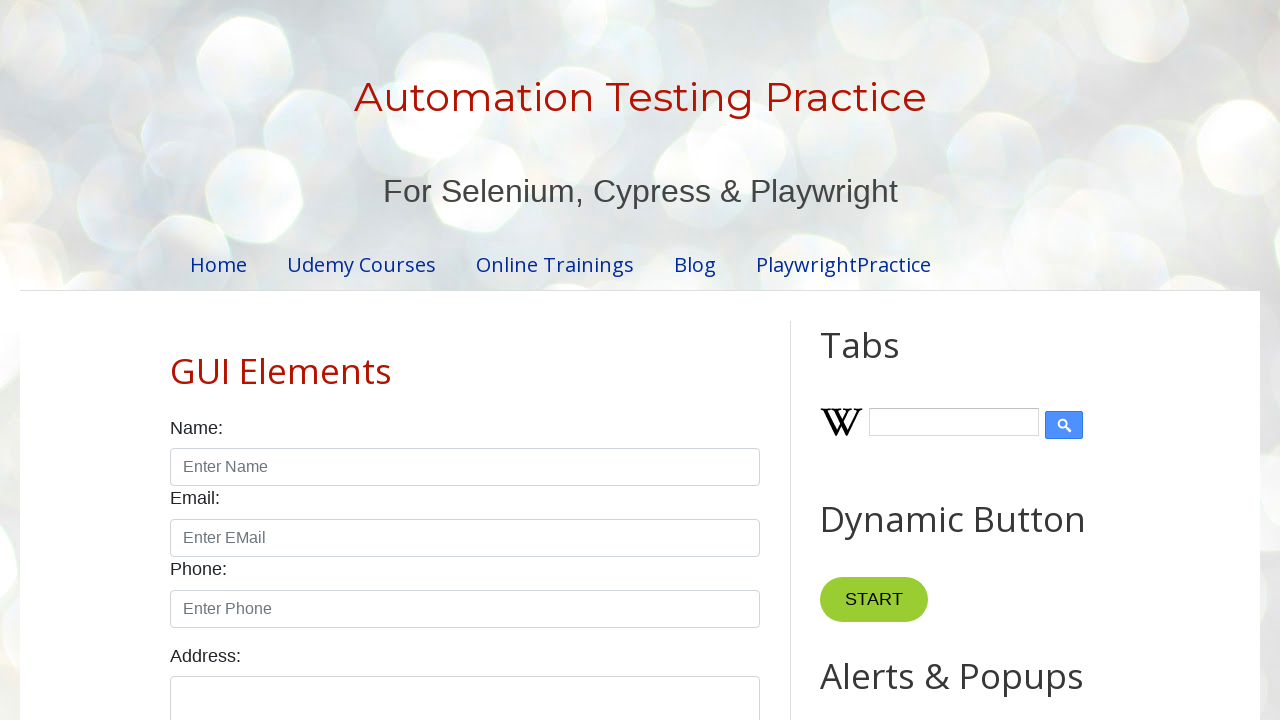

Filled name field with 'Vivek Sirsath' on #name
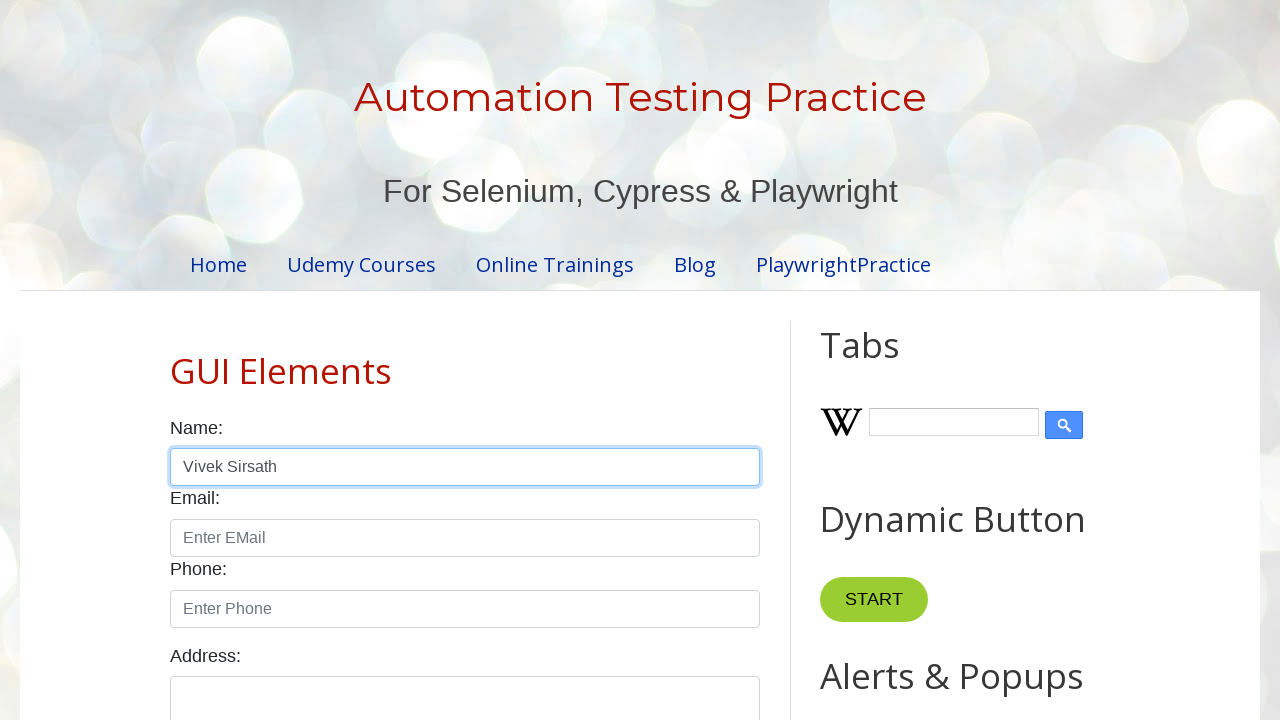

Reloaded the page
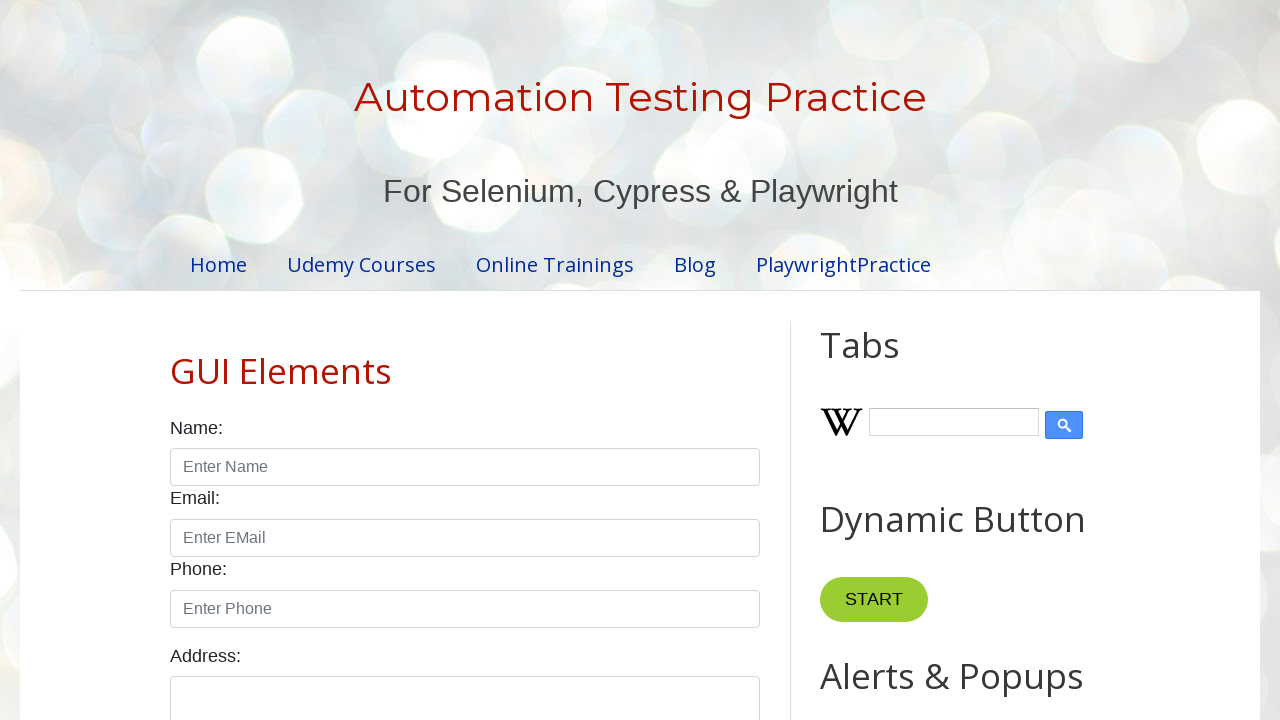

Filled name field with 'Ishita Shirsath' after page refresh on #name
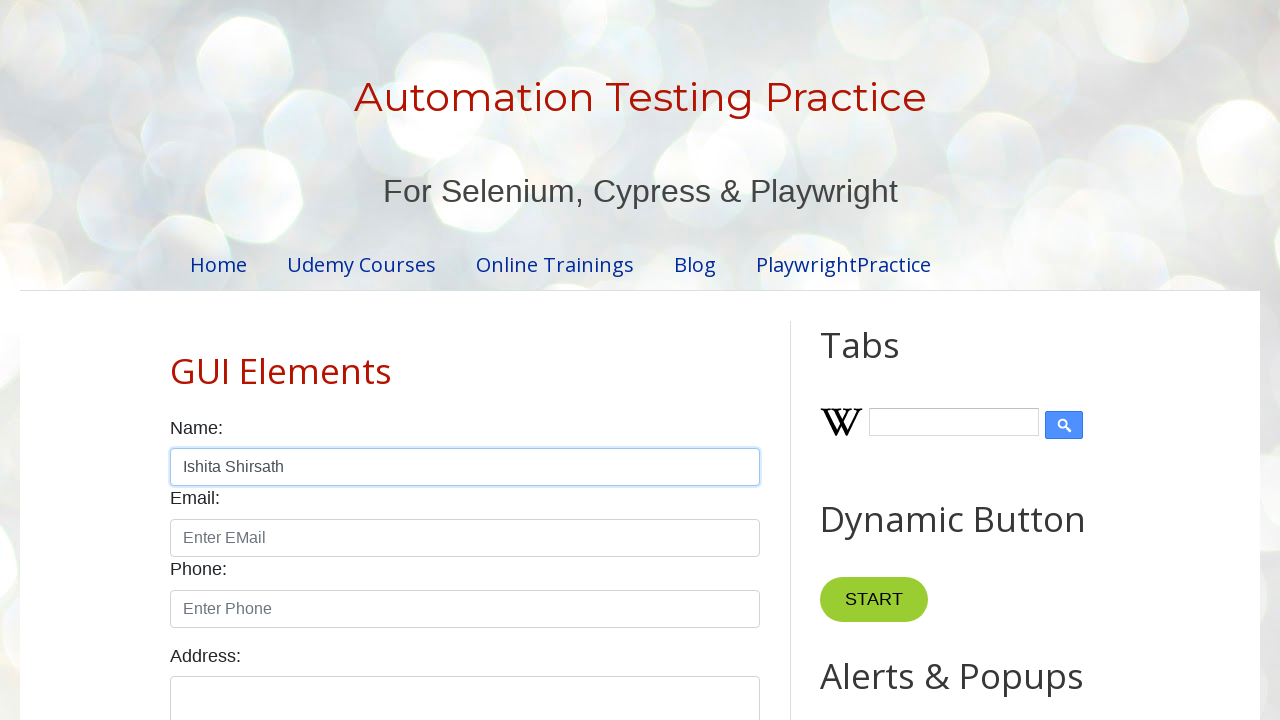

Cleared the name field on #name
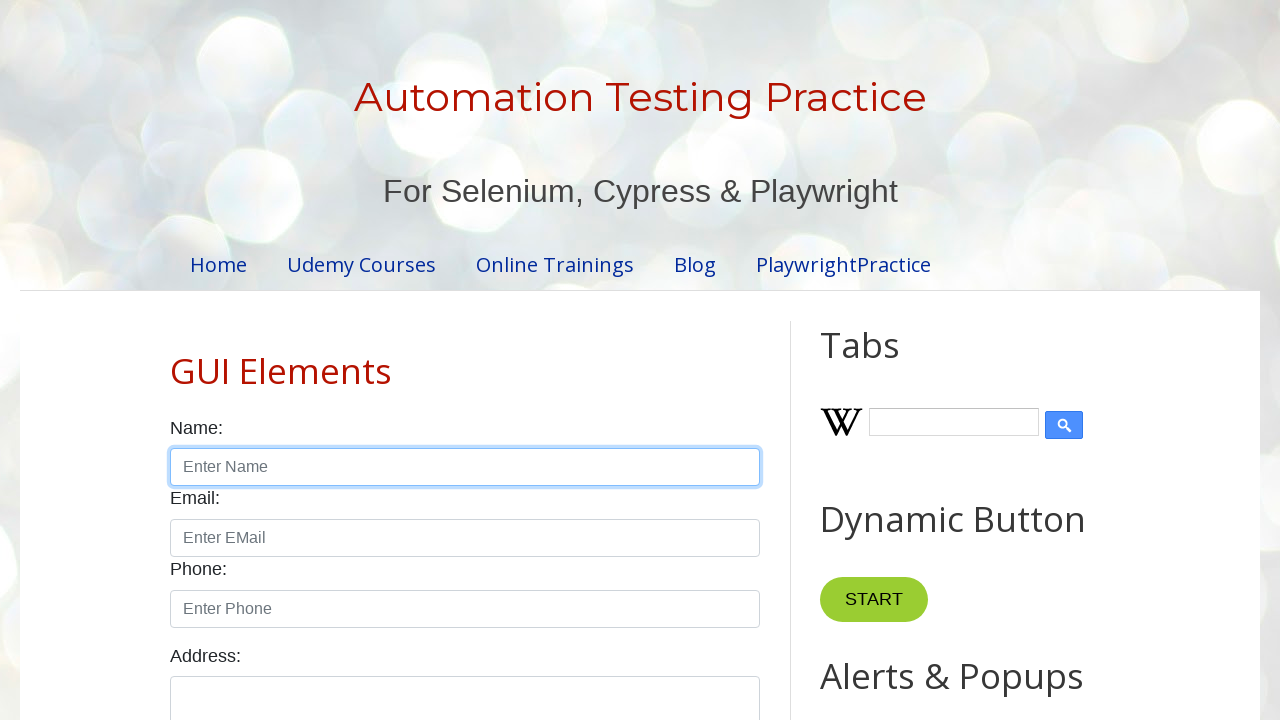

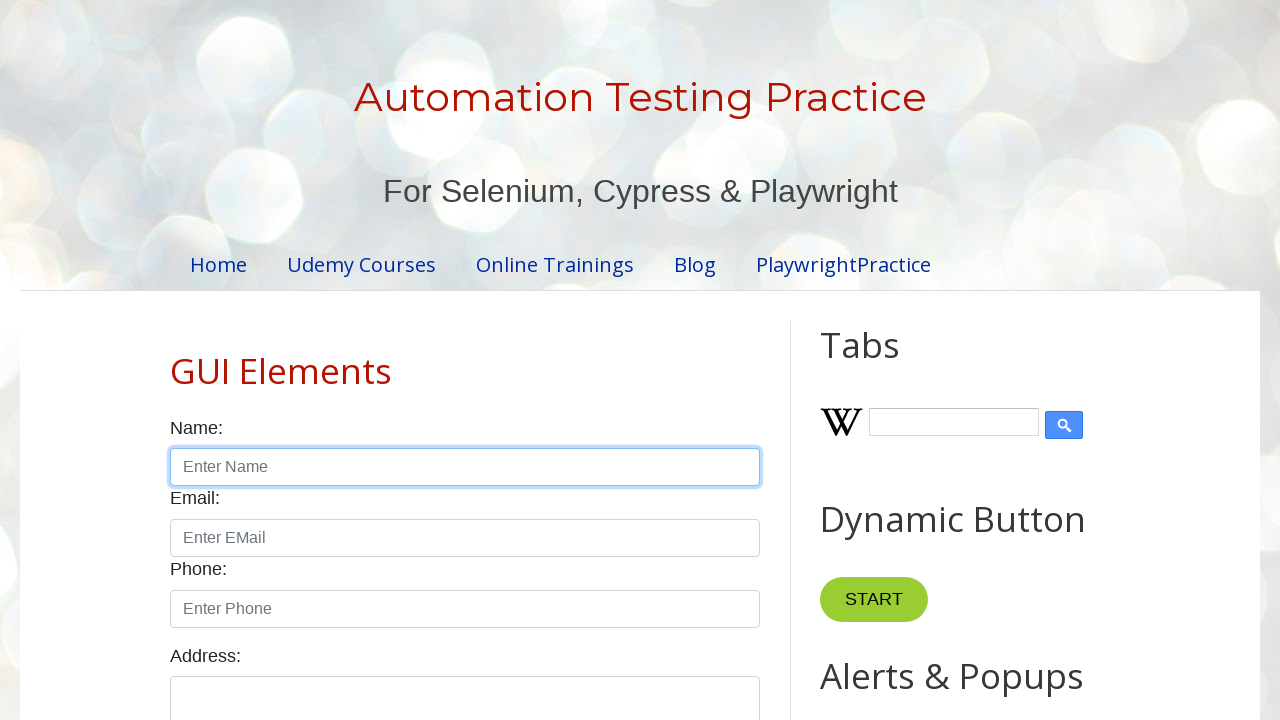